Tests radio button selection functionality by clicking on male radio button and verifying selection states

Starting URL: https://testautomationpractice.blogspot.com/

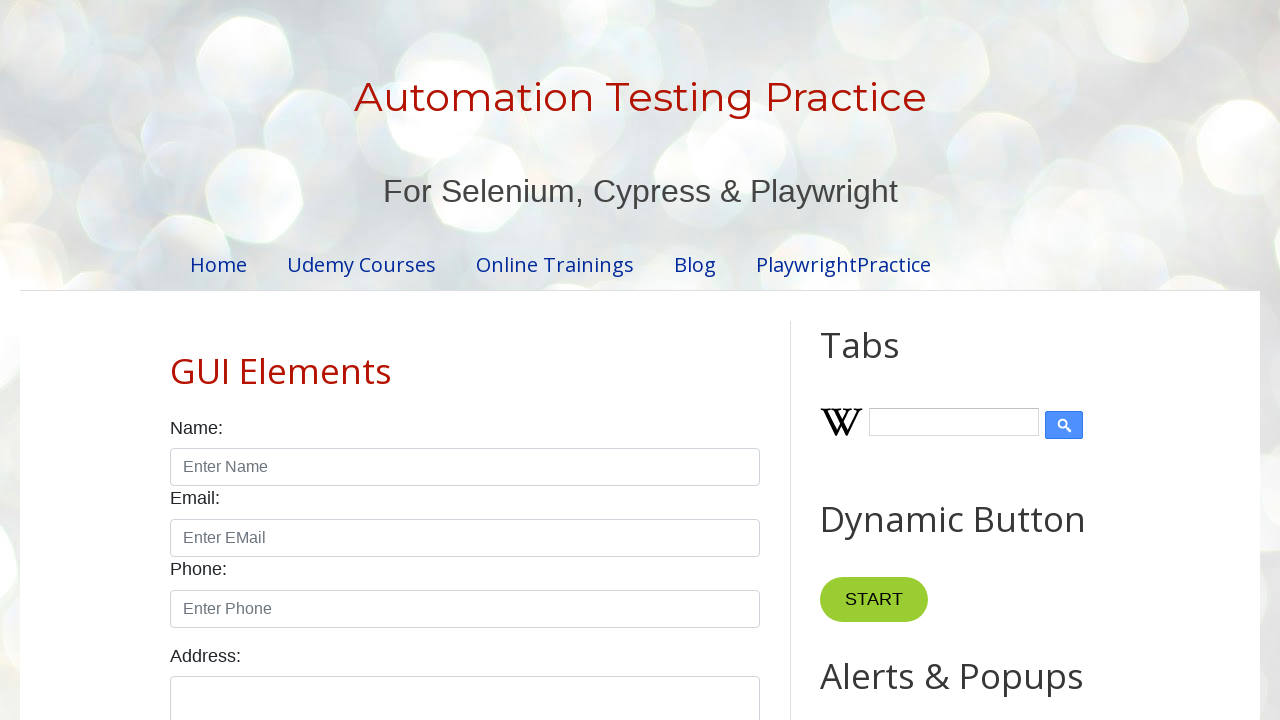

Clicked on male radio button at (176, 360) on xpath=//input[@id='male']
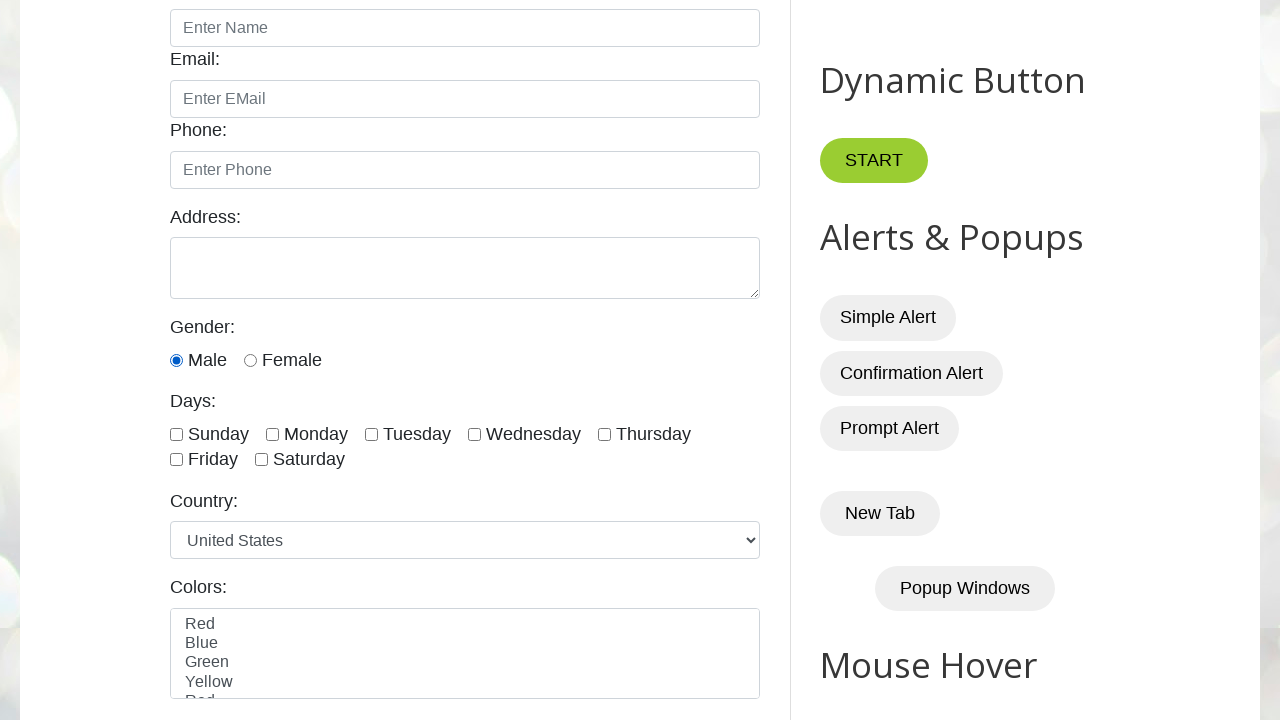

Located female radio button element
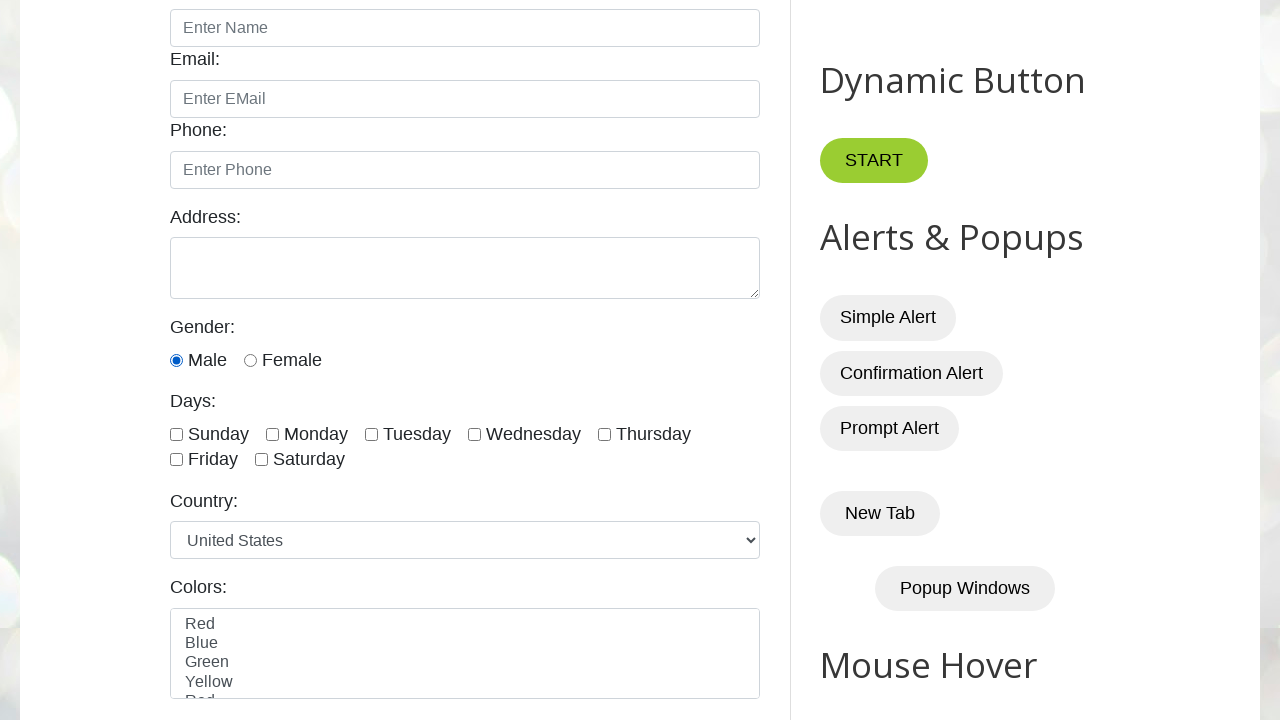

Located male radio button element
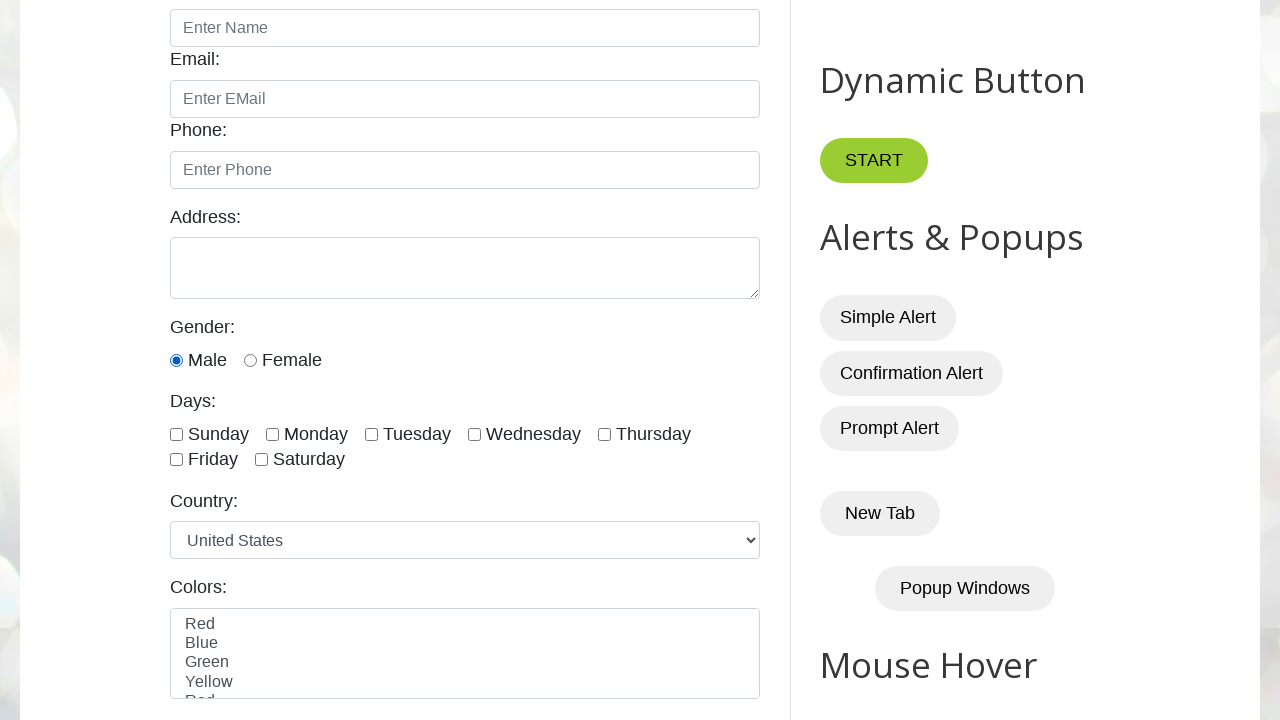

Verified male radio button is checked
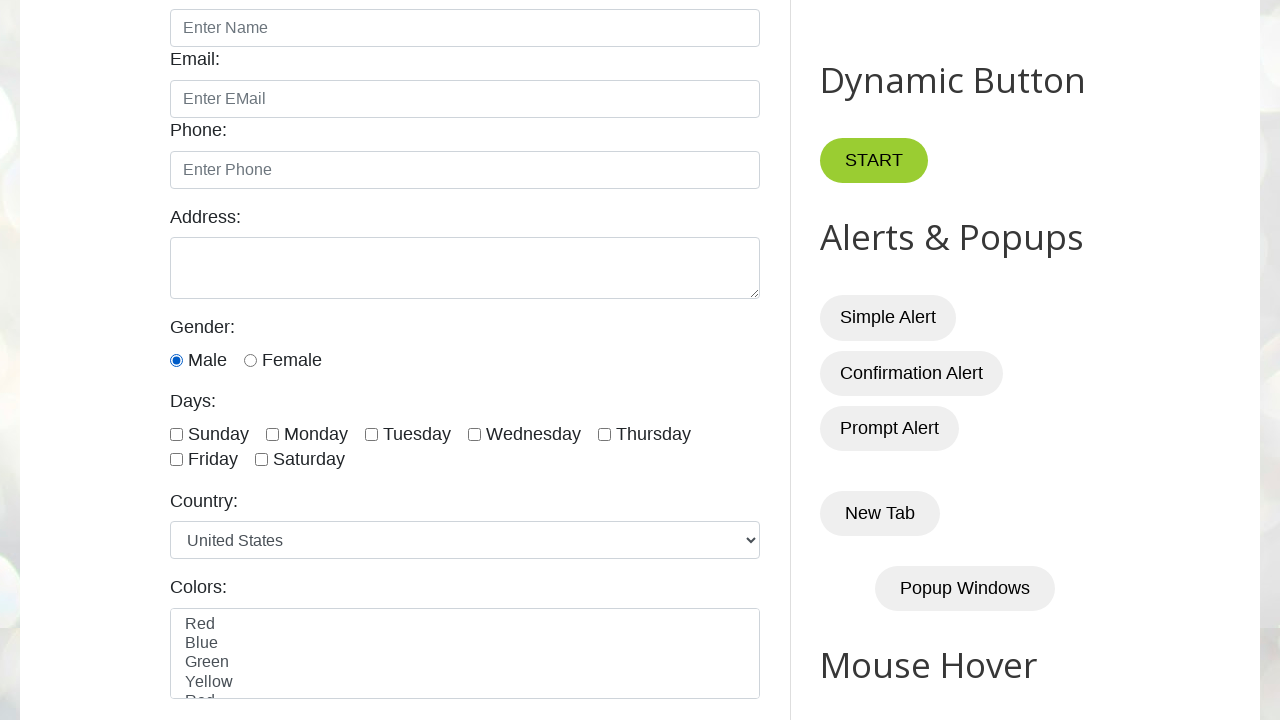

Verified female radio button is not checked
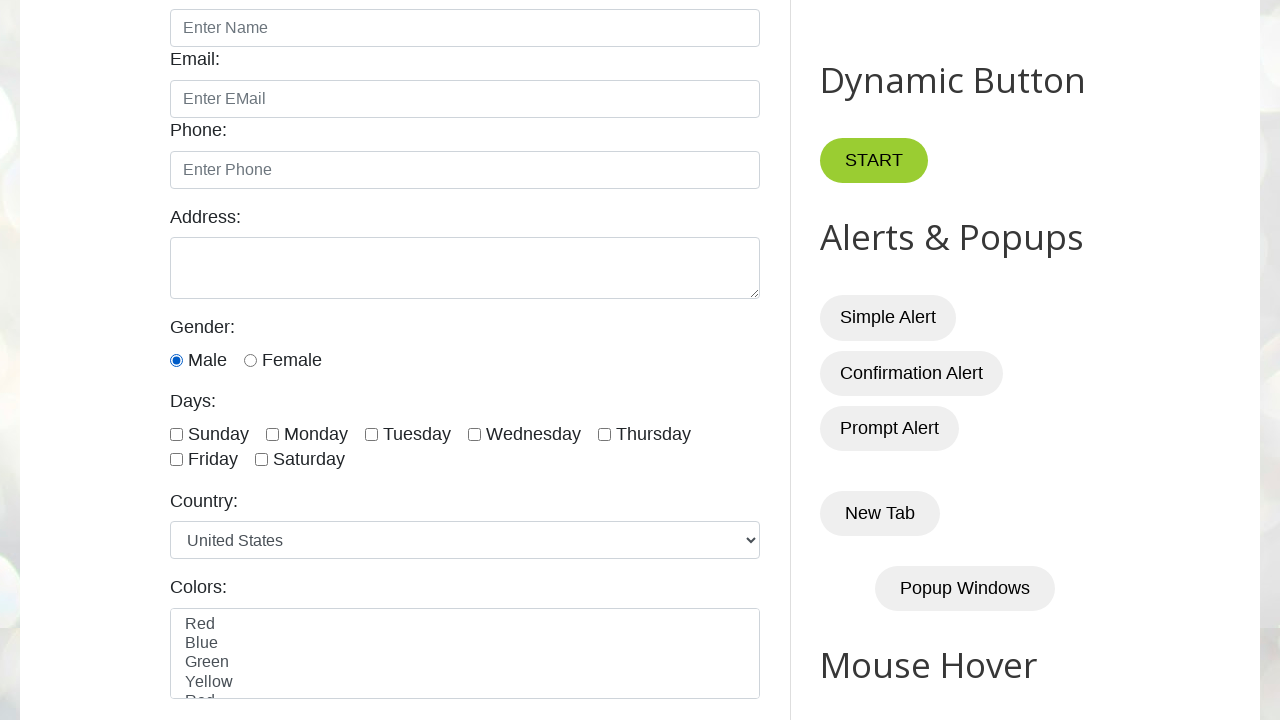

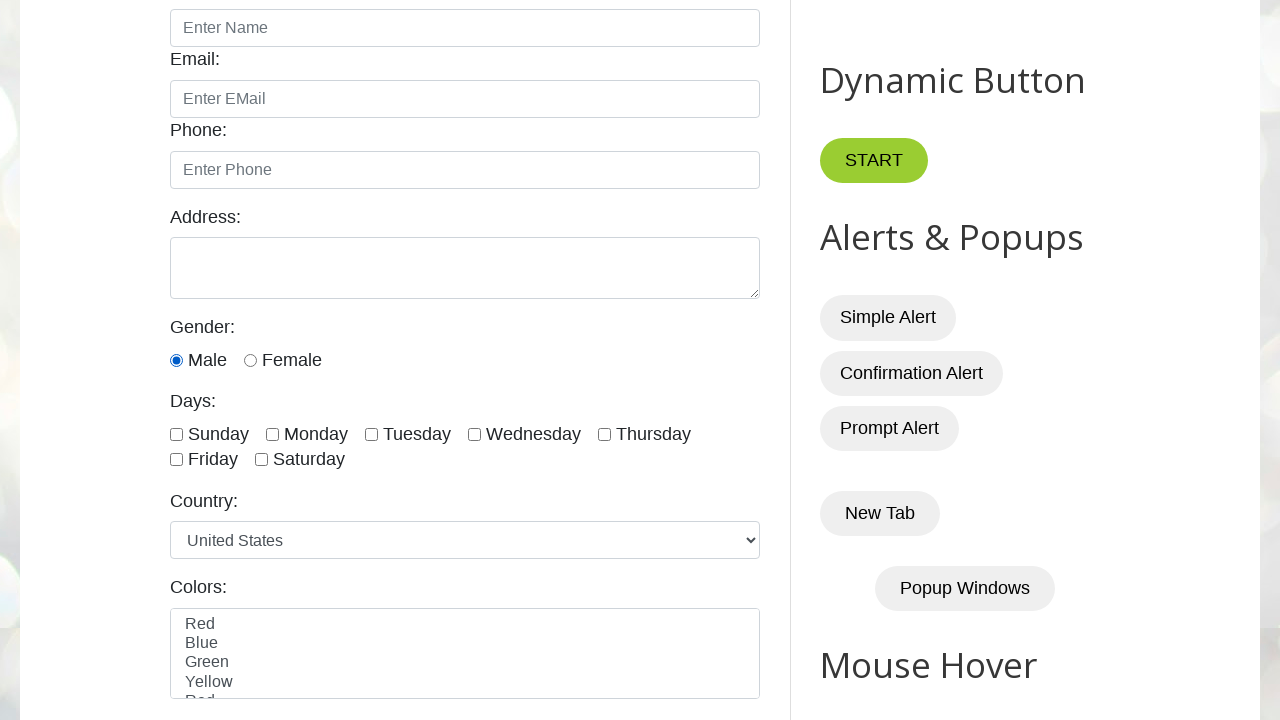